Tests a math calculation form by reading two numbers, calculating their sum, selecting the result from a dropdown, and submitting the form

Starting URL: http://suninjuly.github.io/selects1.html

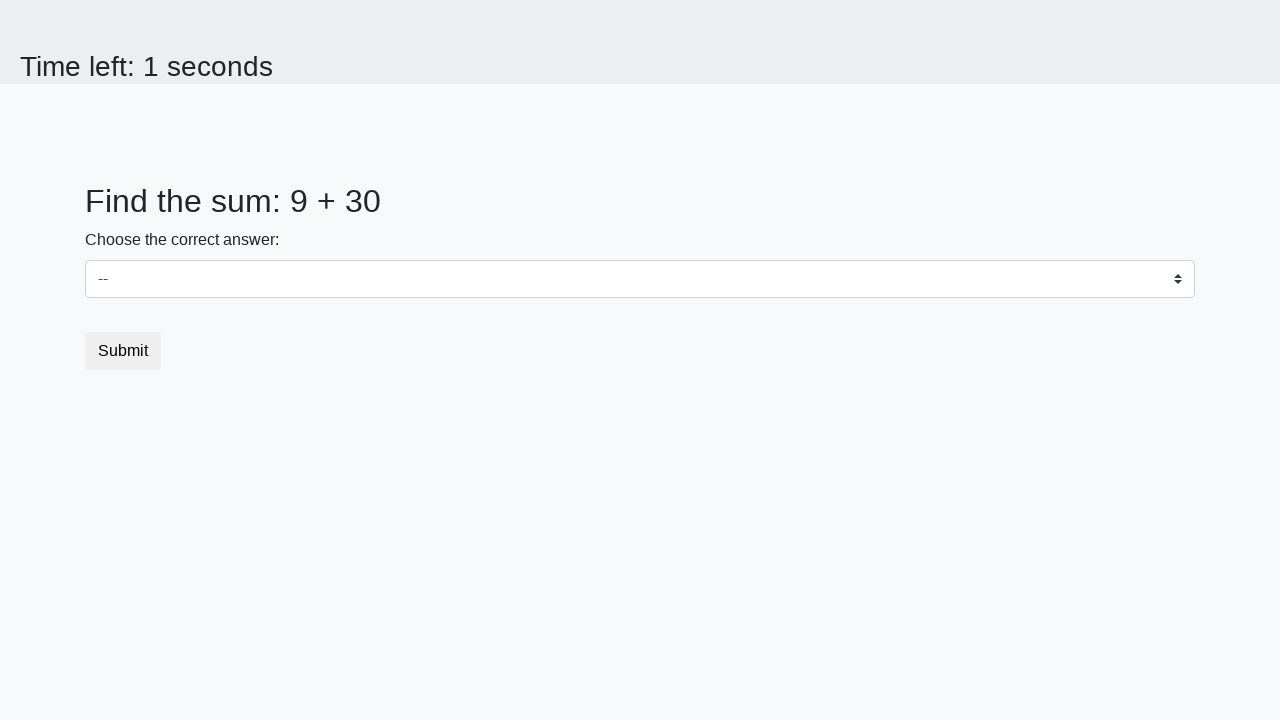

Read first number from #num1 element
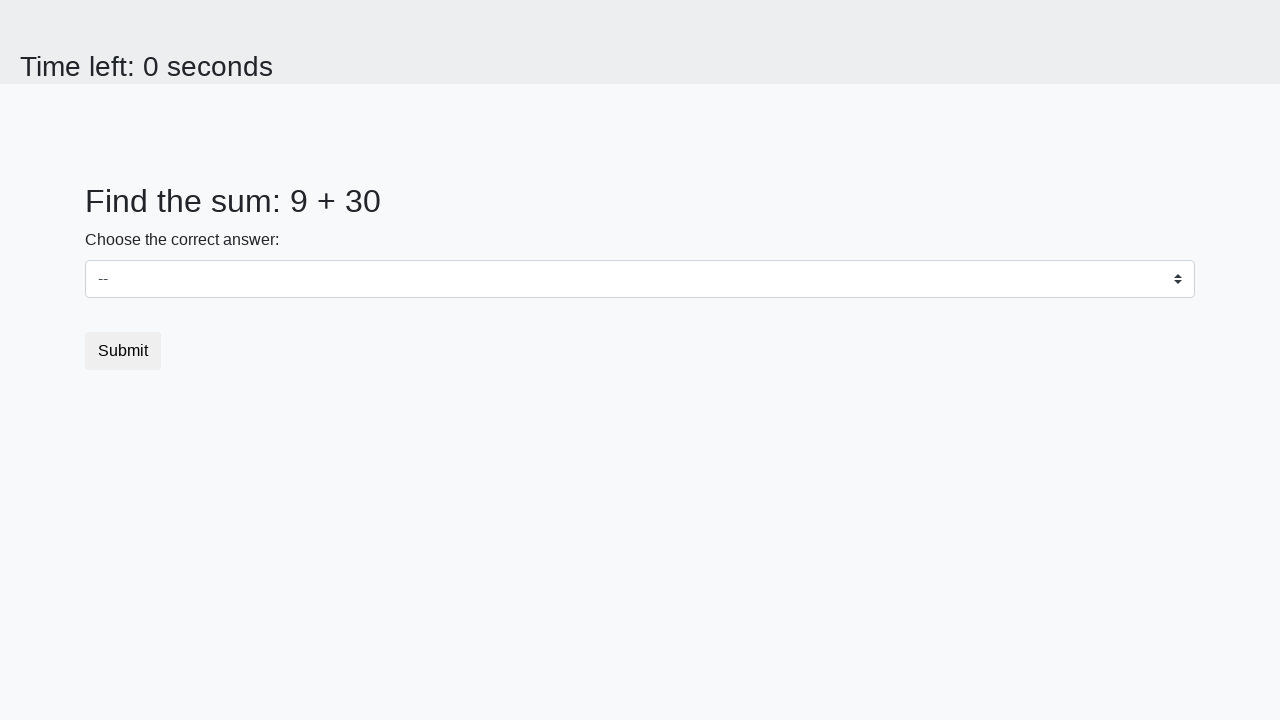

Read second number from #num2 element
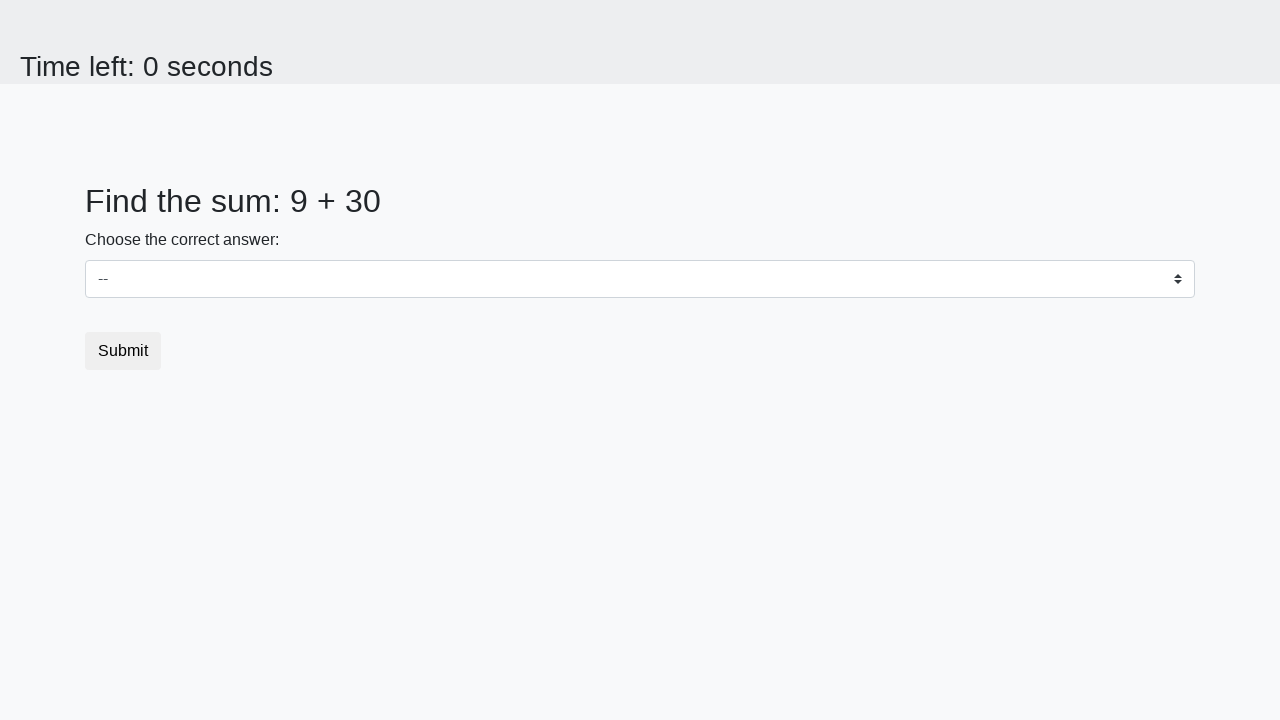

Calculated sum: 9 + 30 = 39
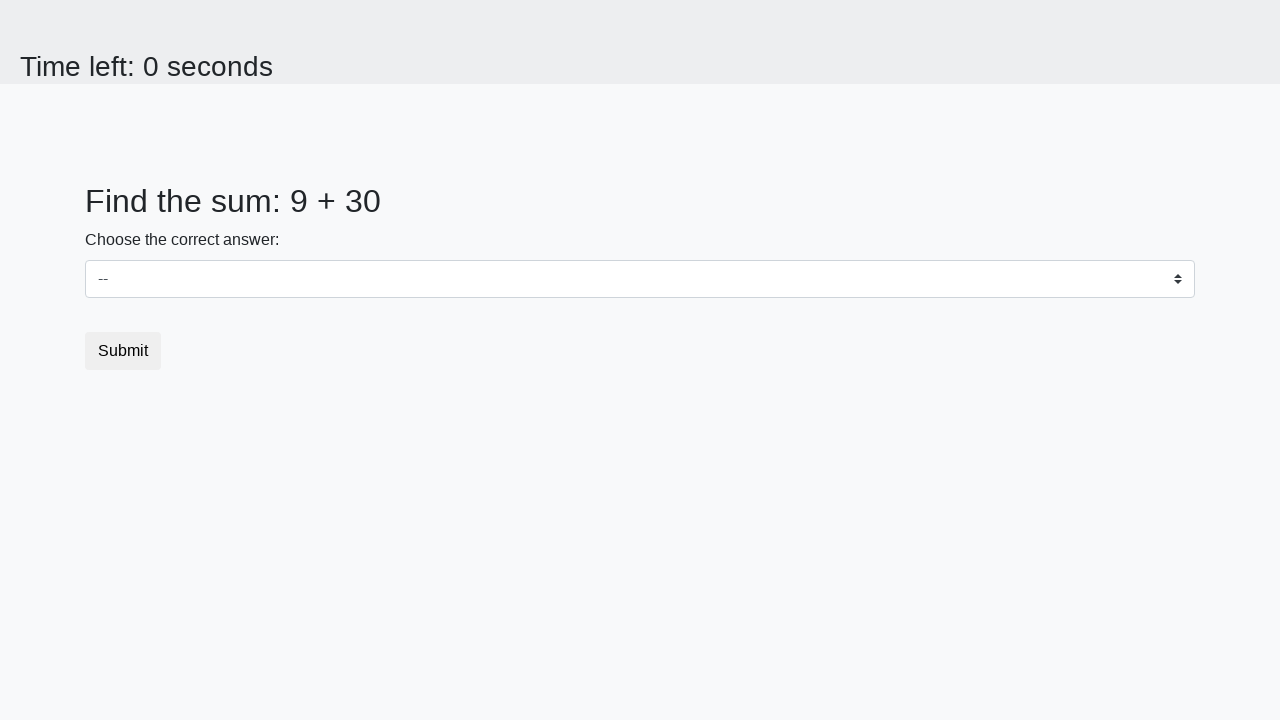

Selected result '39' from dropdown on select
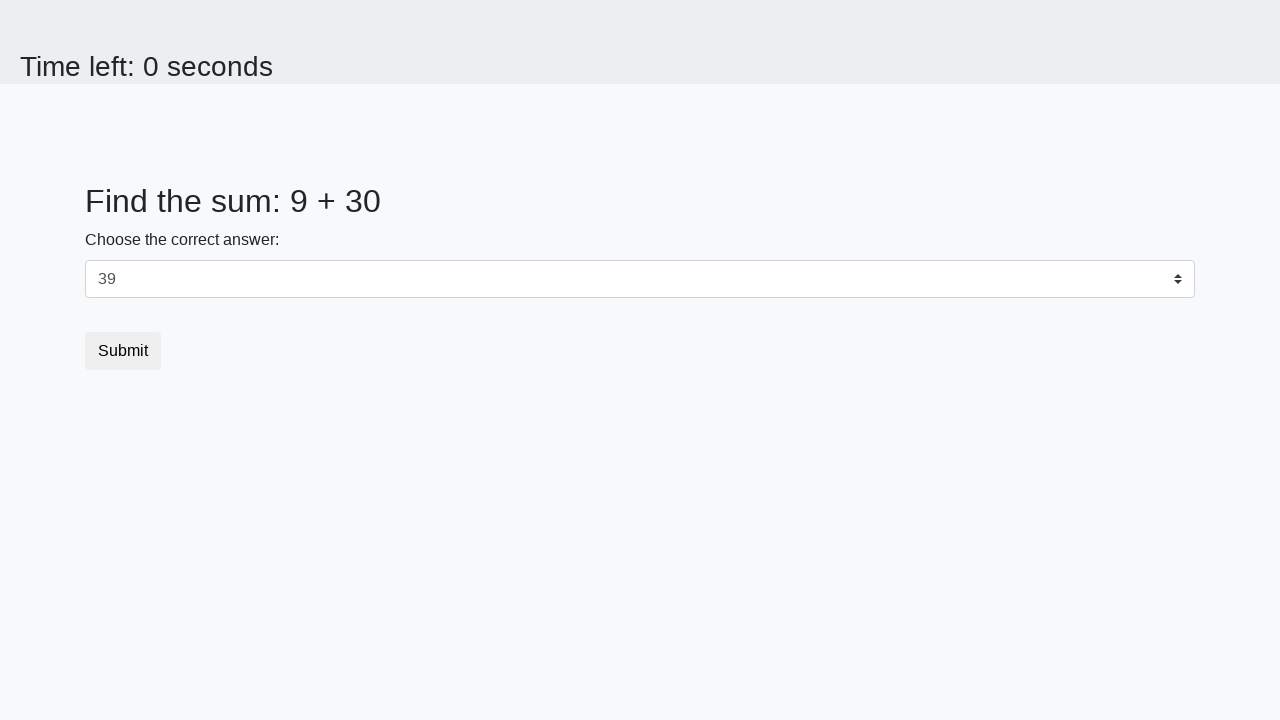

Clicked submit button at (123, 351) on .btn-default
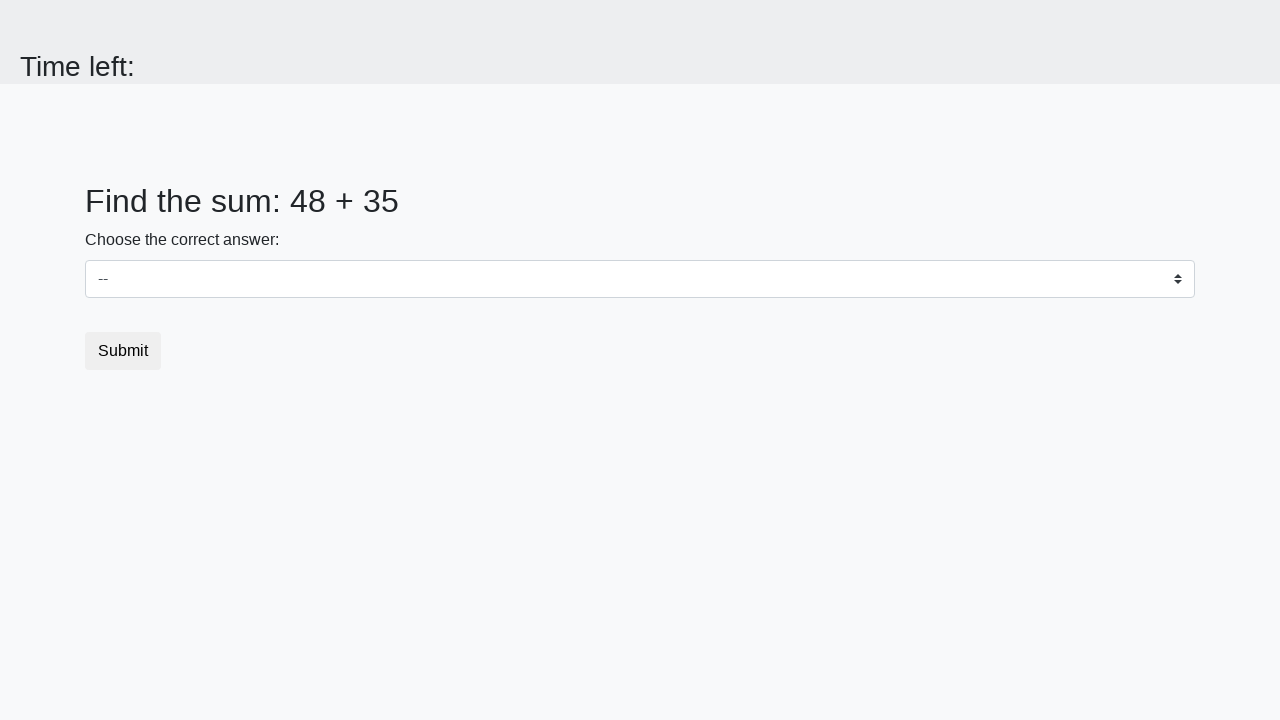

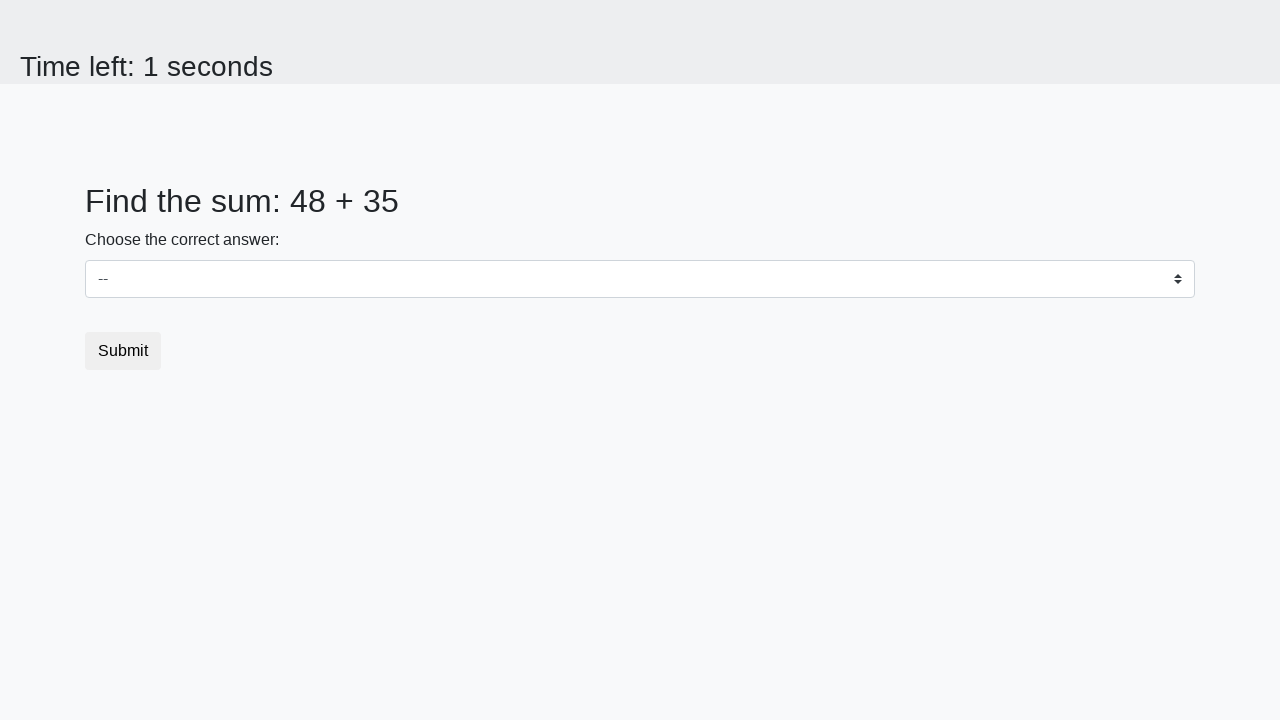